Navigates to a page with many elements and highlights a specific element by changing its border style using JavaScript execution, then reverts the style after a delay.

Starting URL: http://the-internet.herokuapp.com/large

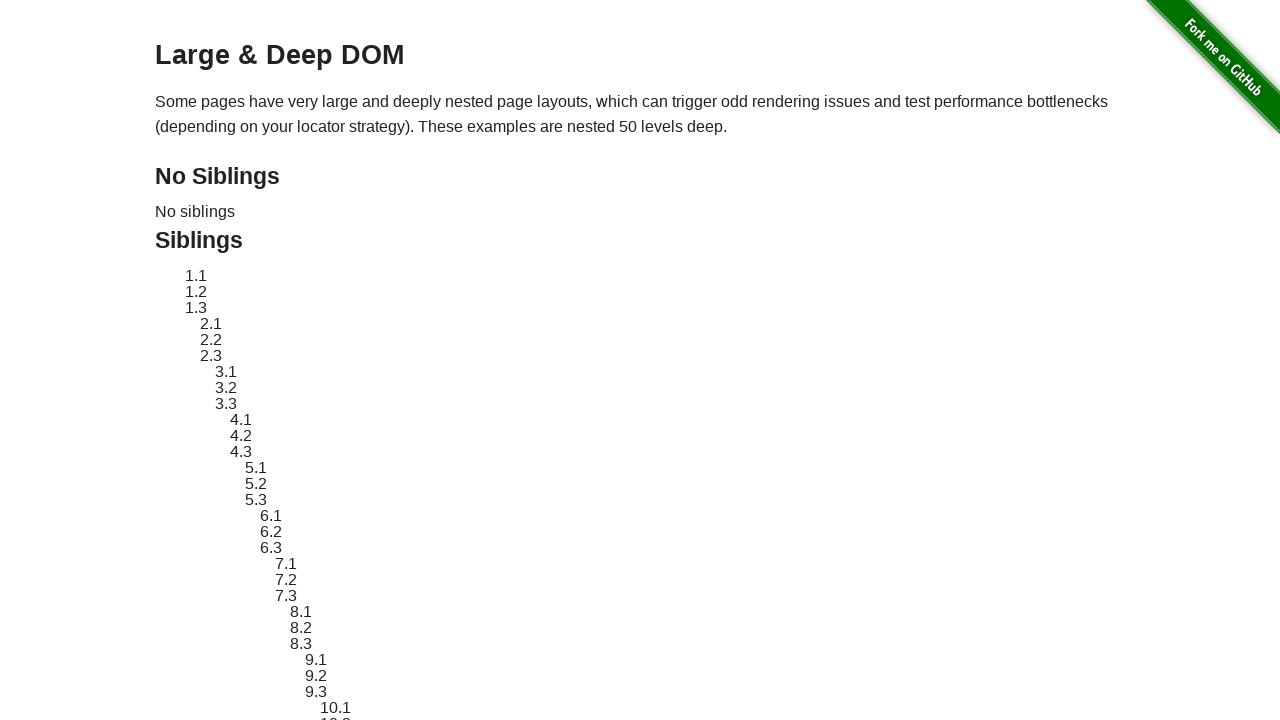

Navigated to the-internet.herokuapp.com/large page with many elements
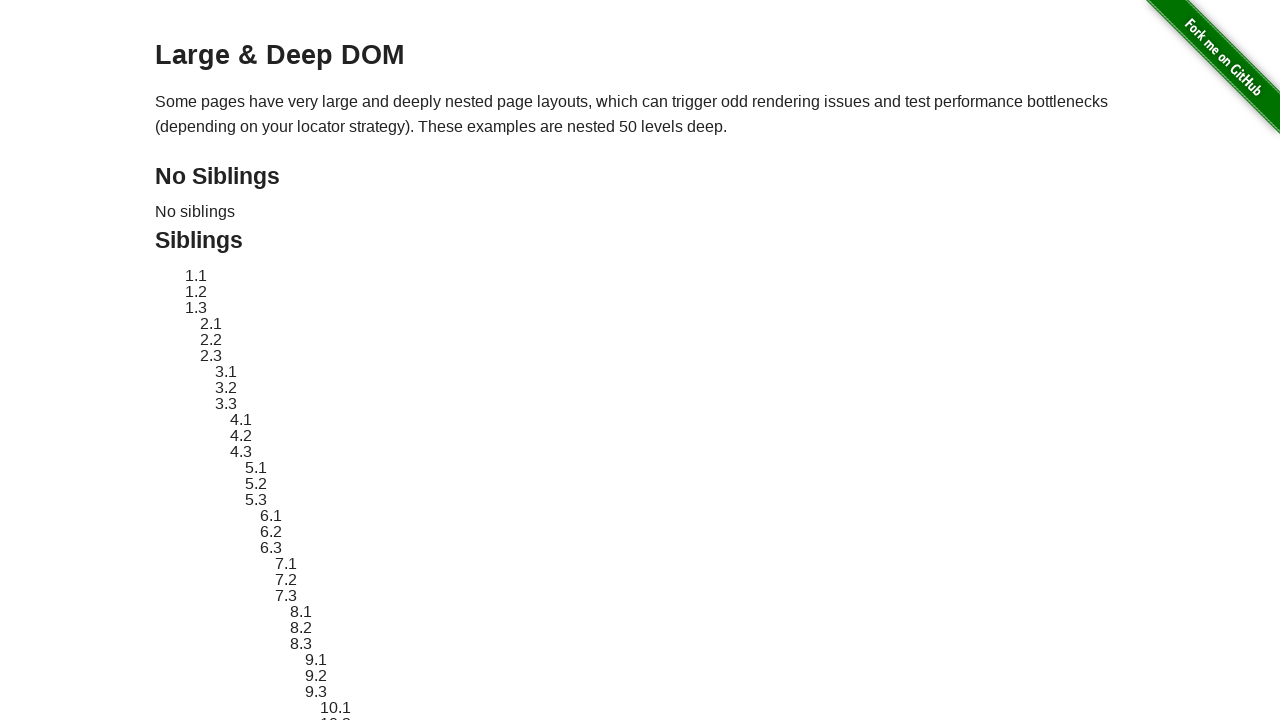

Located element with ID 'sibling-2.3' for highlighting
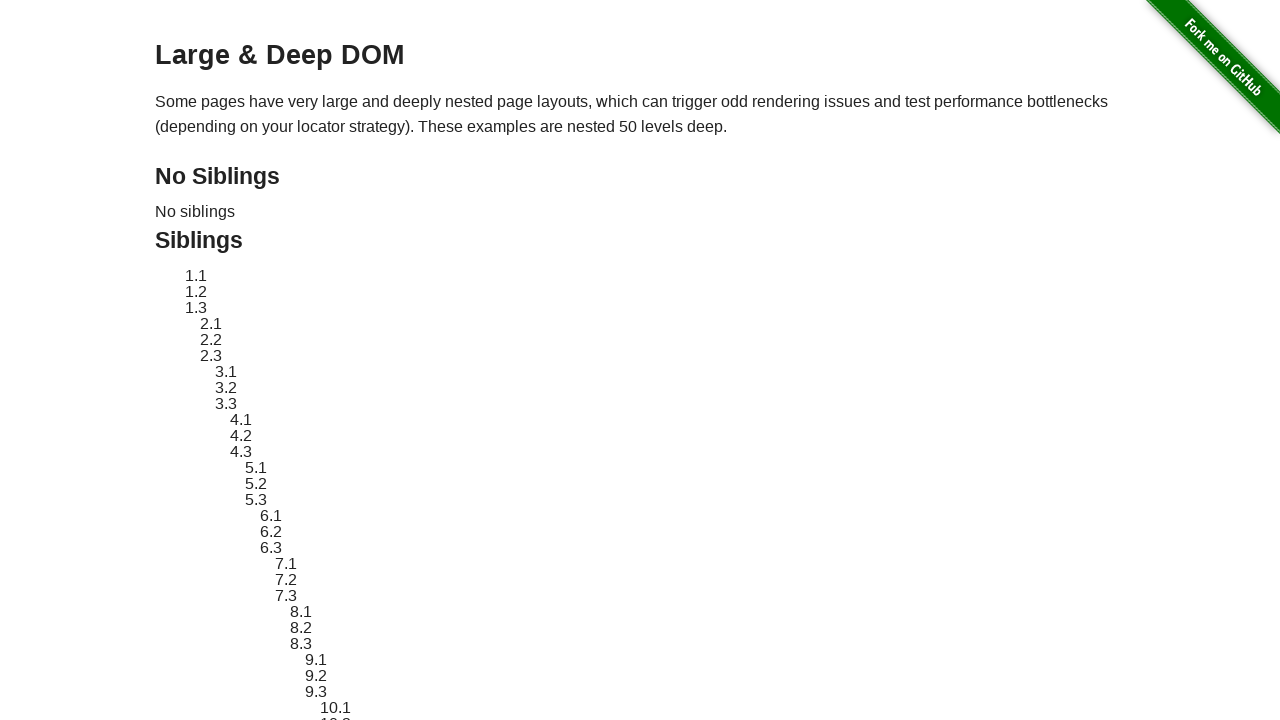

Retrieved original style attribute of the element
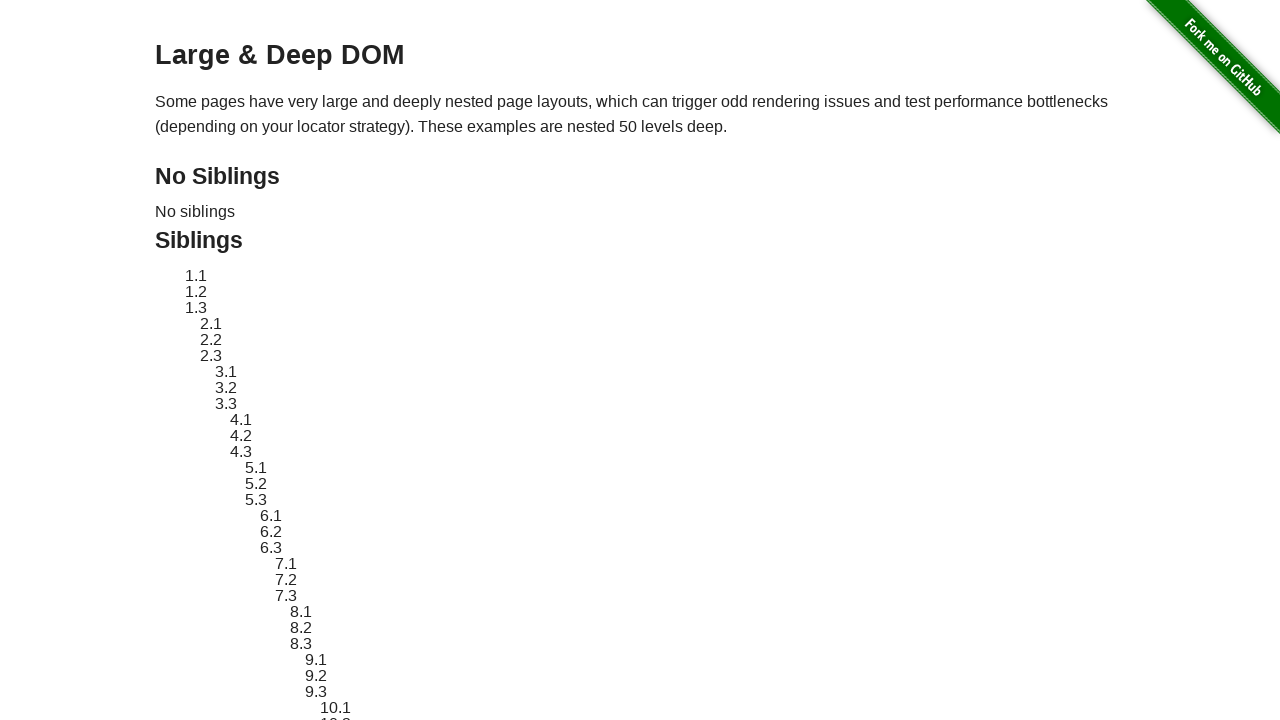

Applied red dashed border highlight to the element
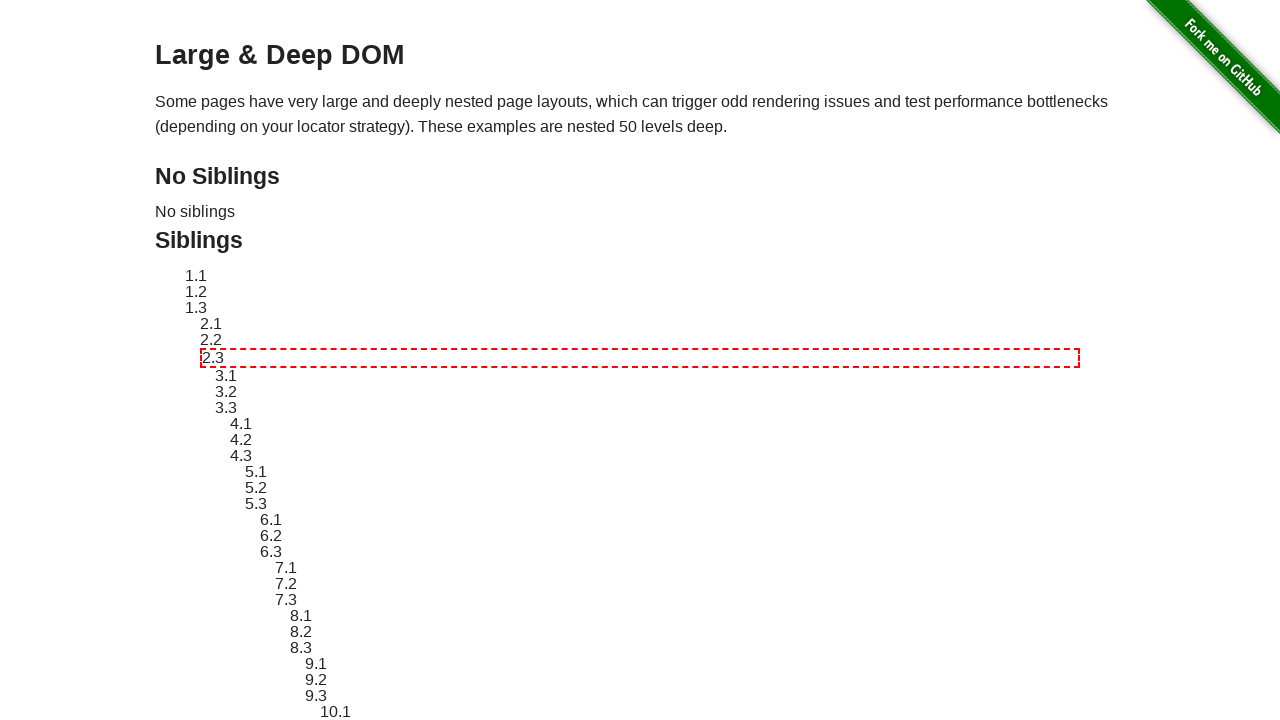

Waited 3 seconds to observe the highlighted element
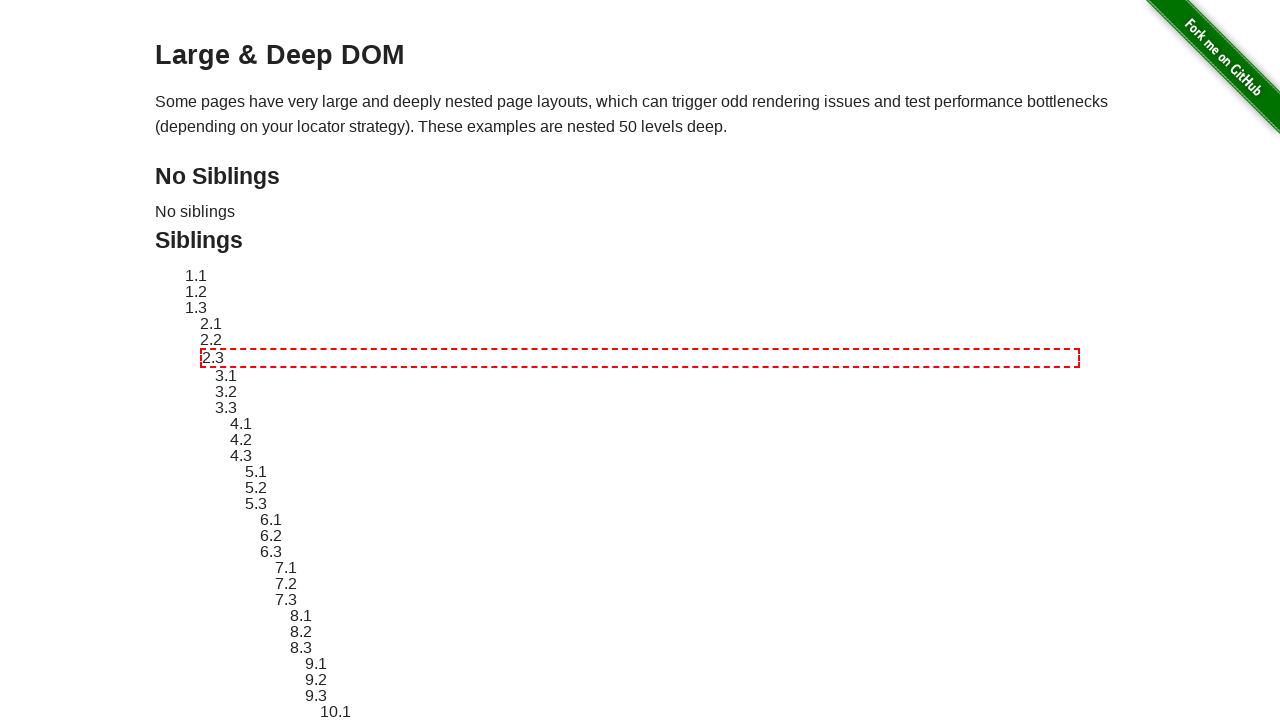

Reverted element styling back to original state
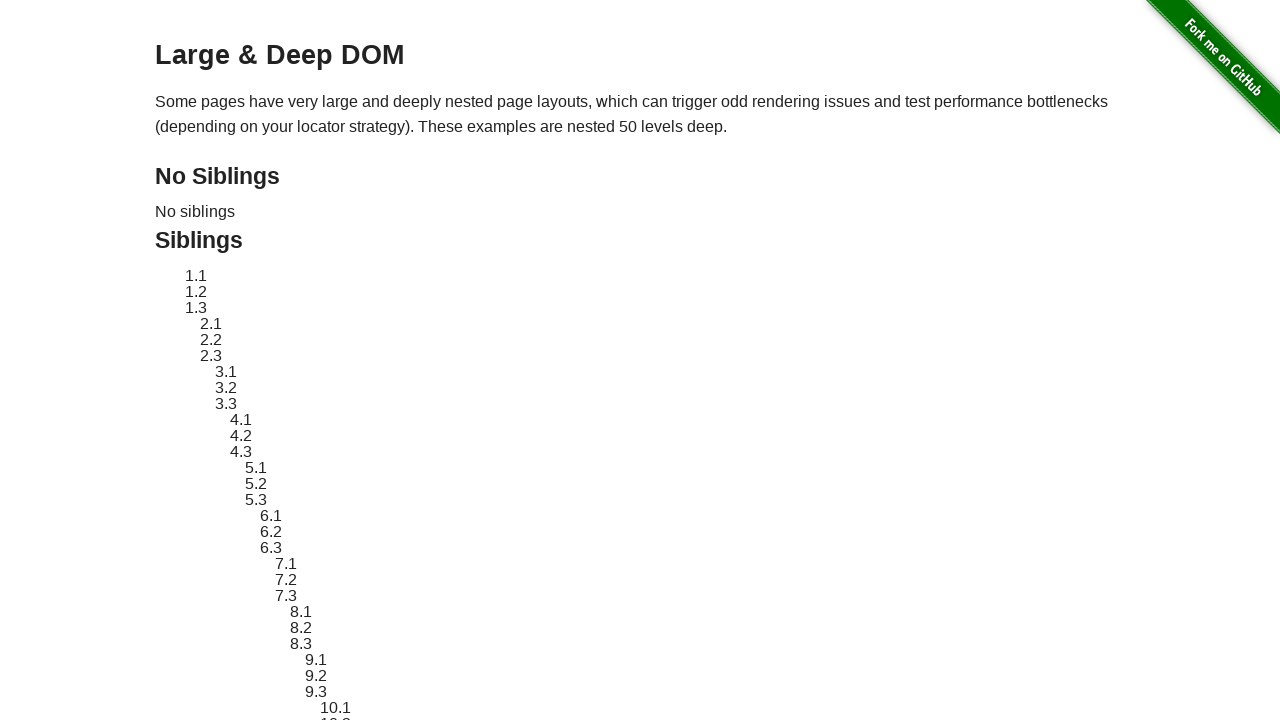

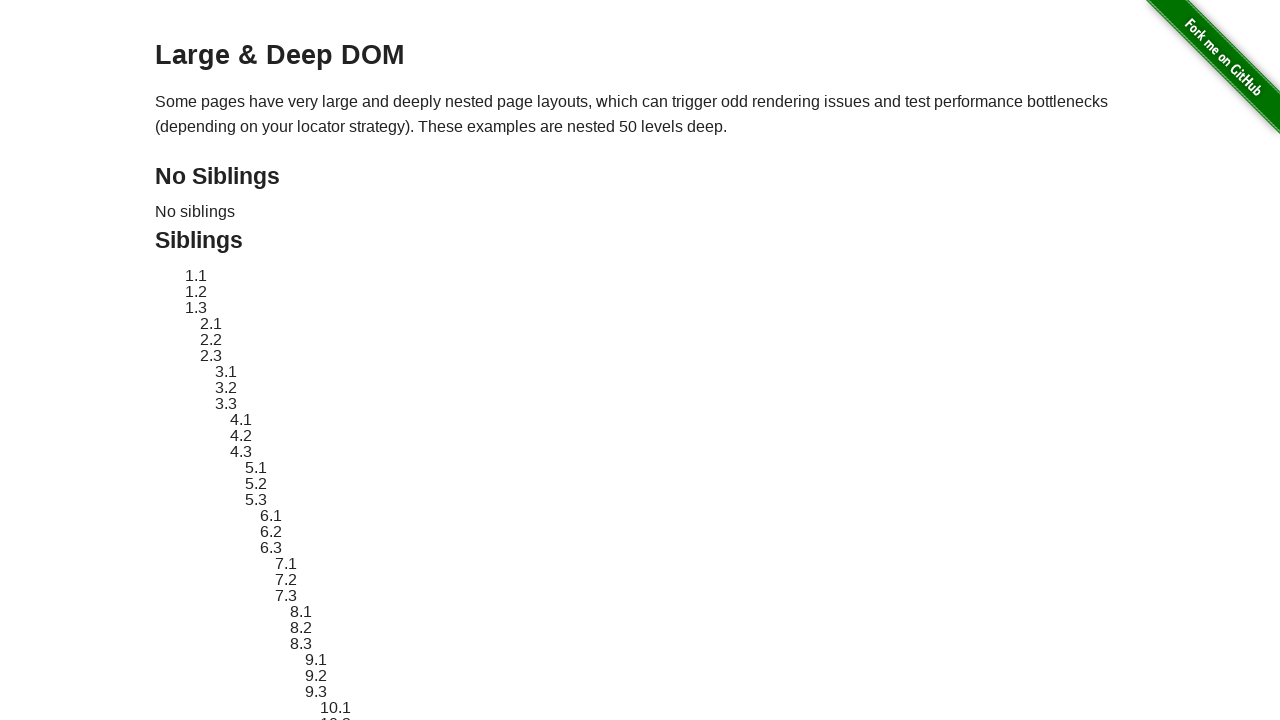